Tests checkbox selection functionality by iterating through checkboxes and clicking on the one with value "option2", then verifying it is selected

Starting URL: https://rahulshettyacademy.com/AutomationPractice/

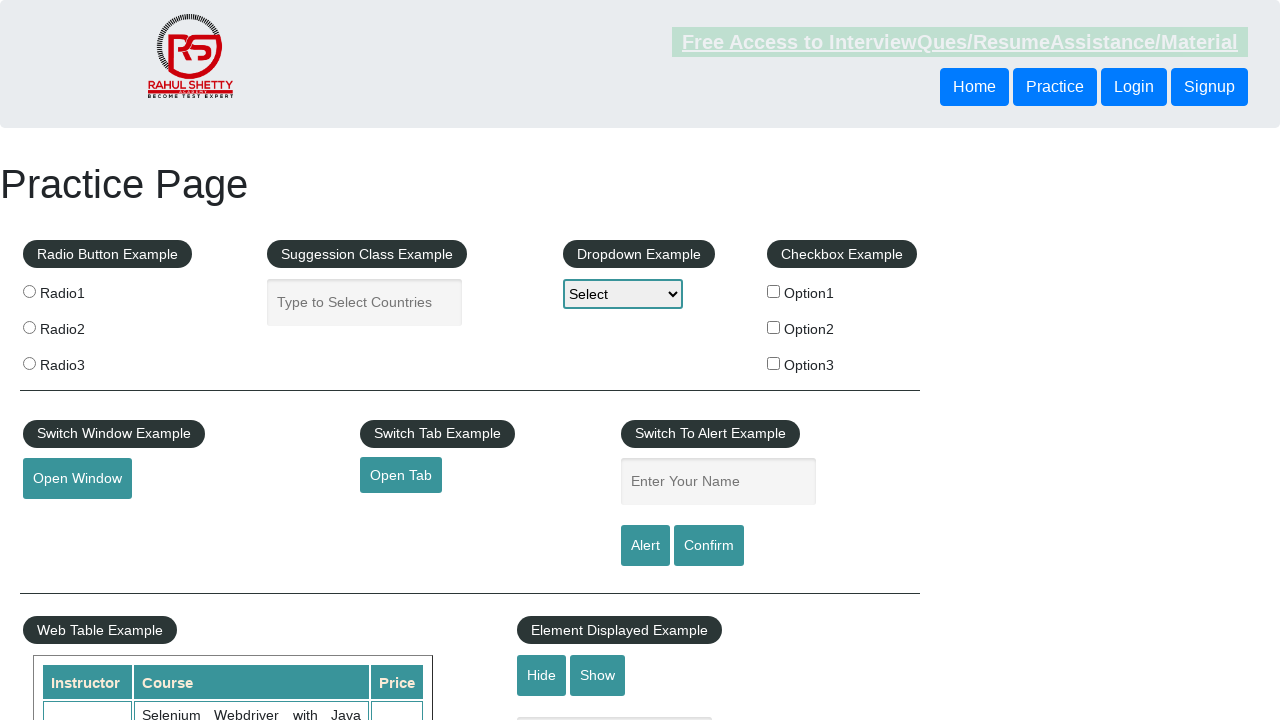

Waited for checkboxes to load on the page
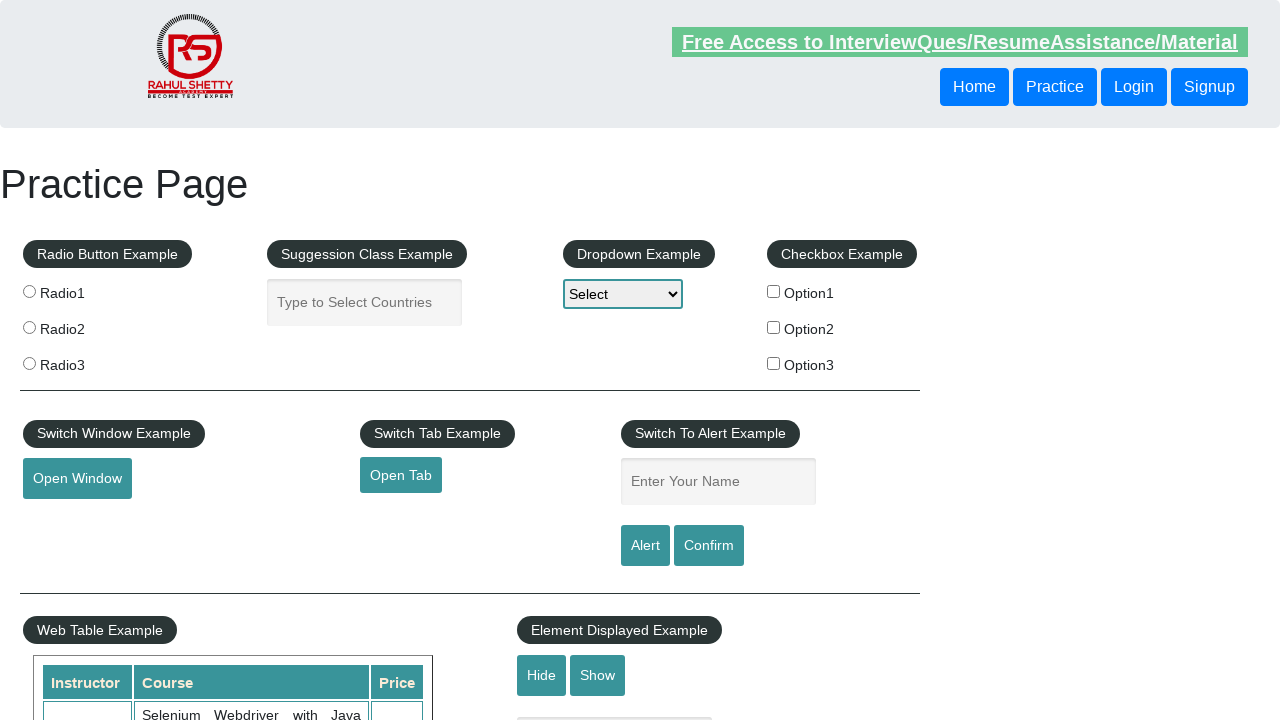

Located all checkbox elements
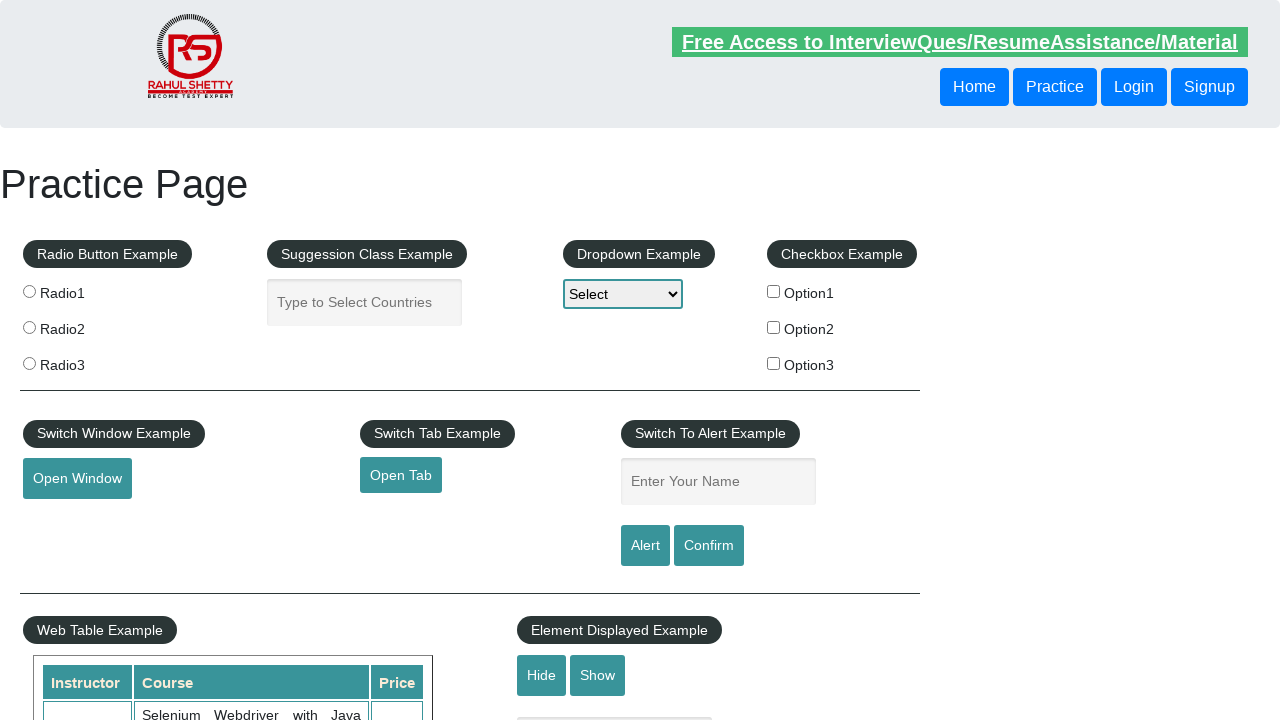

Found 3 checkboxes on the page
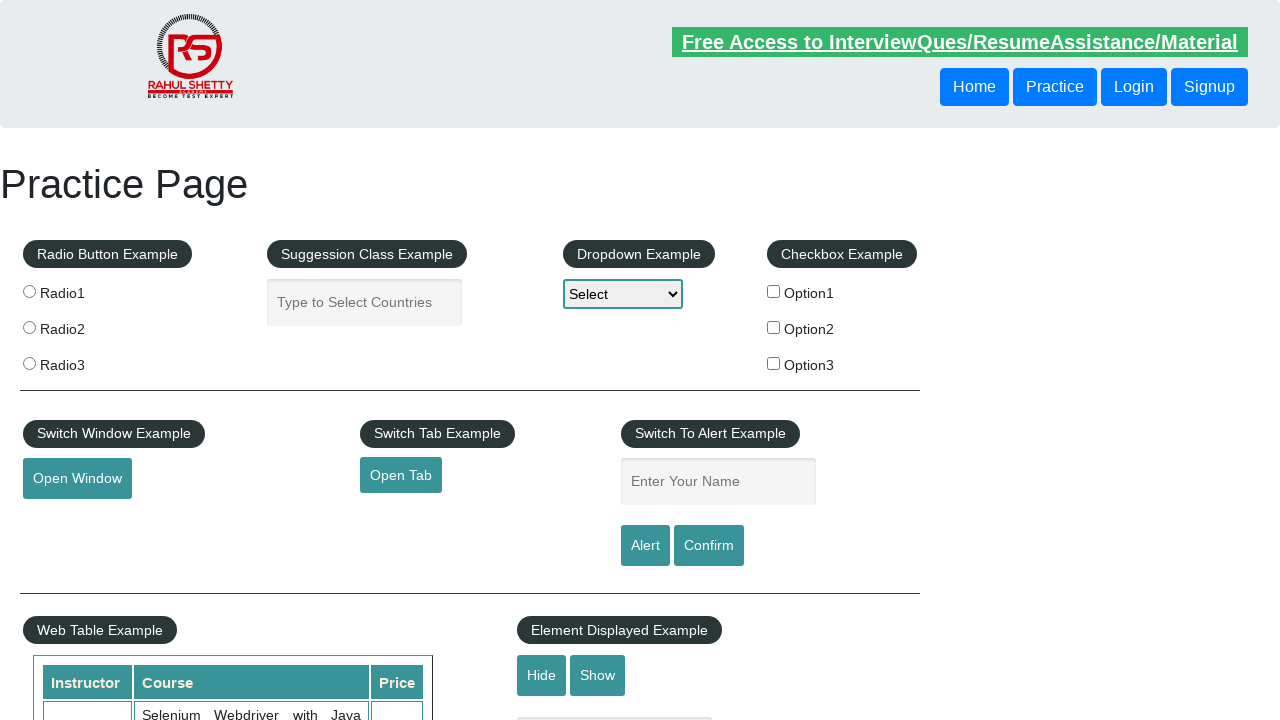

Retrieved checkbox at index 0
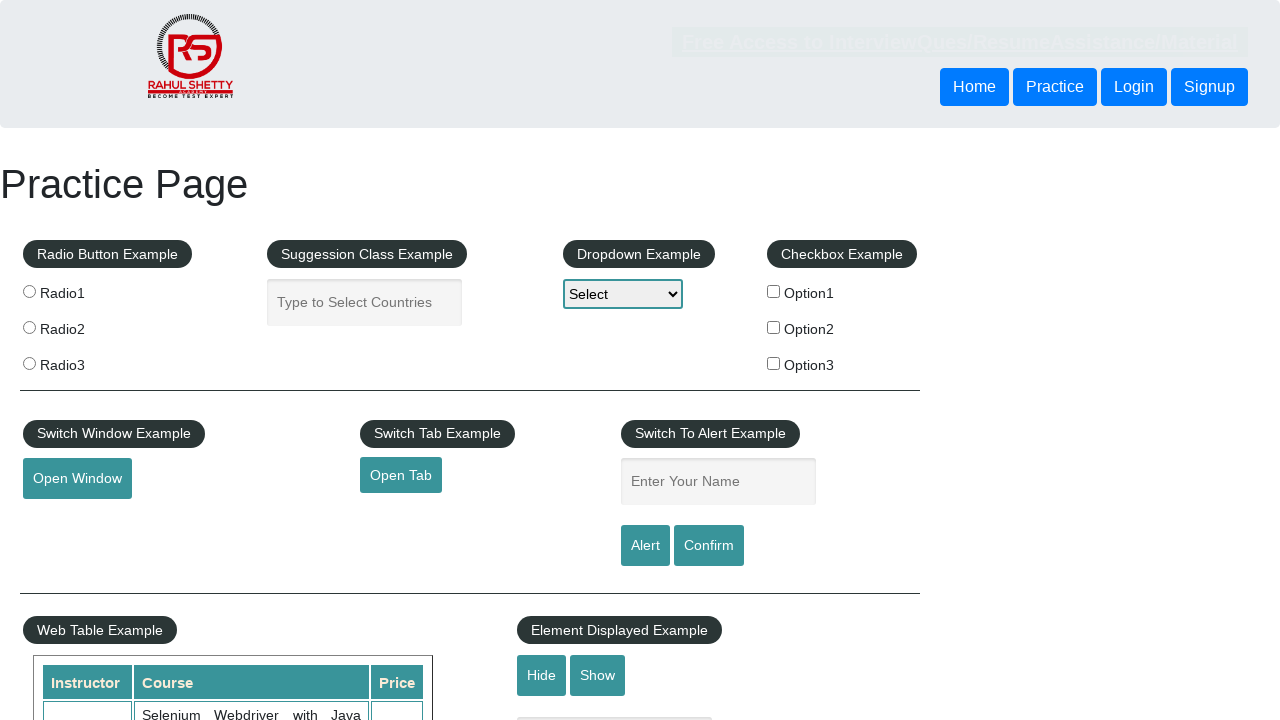

Retrieved checkbox at index 1
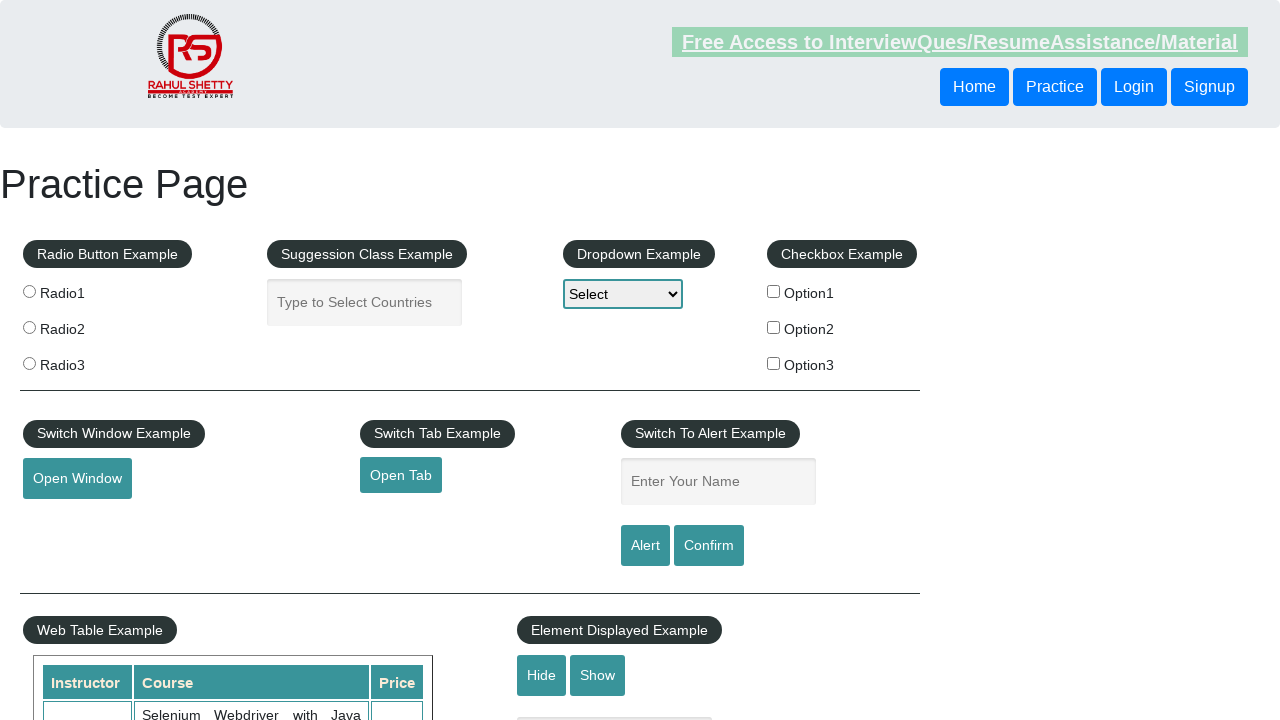

Found checkbox with value 'option2'
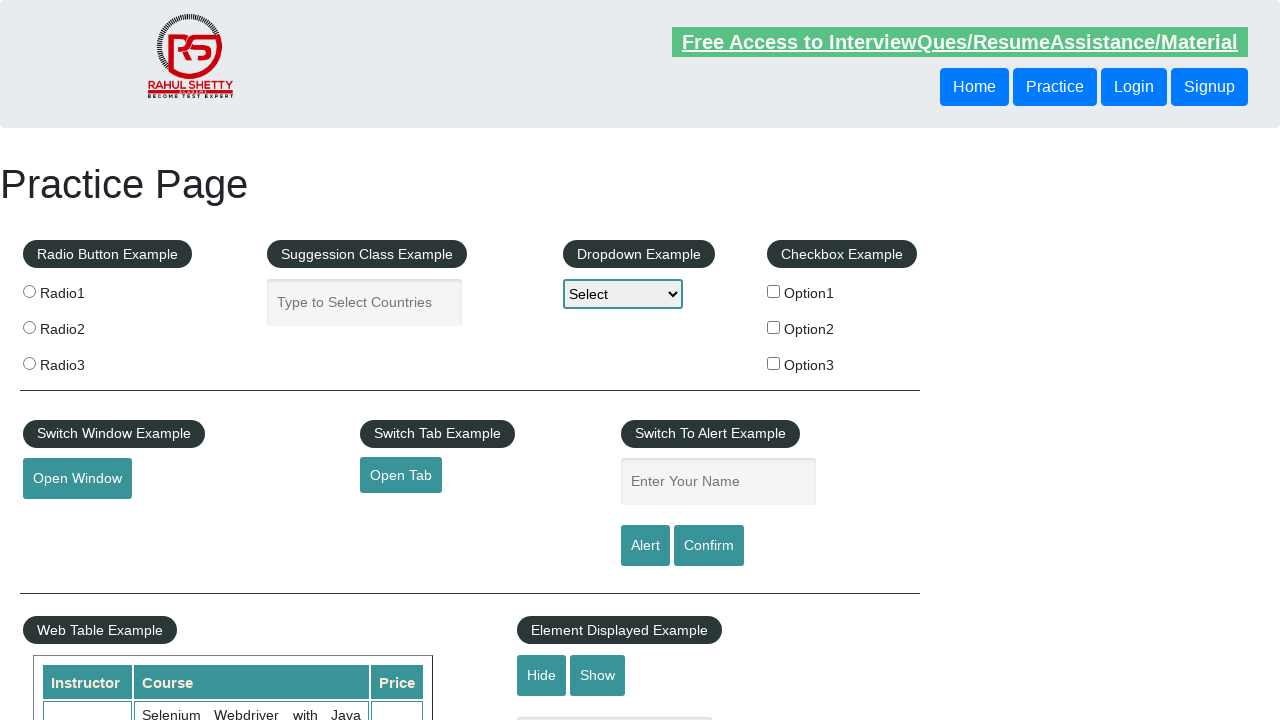

Clicked checkbox with value 'option2' at (774, 327) on xpath=//input[@type="checkbox"] >> nth=1
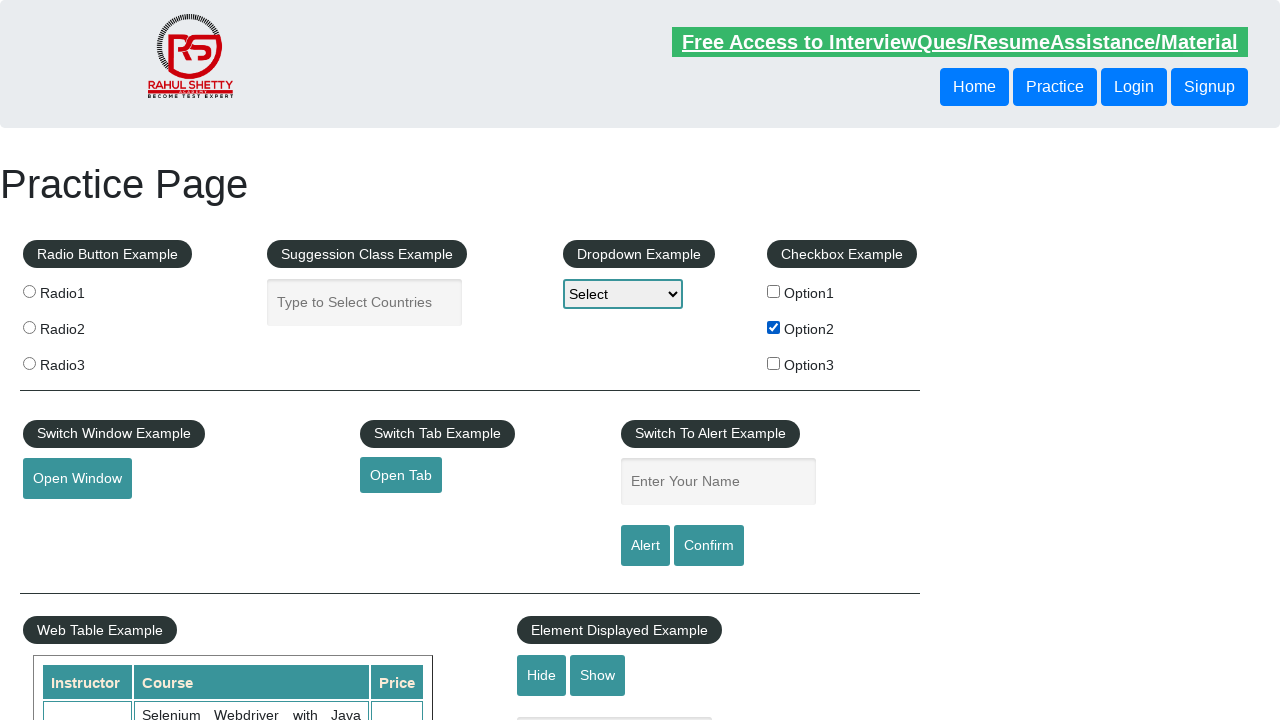

Verified that checkbox with value 'option2' is selected
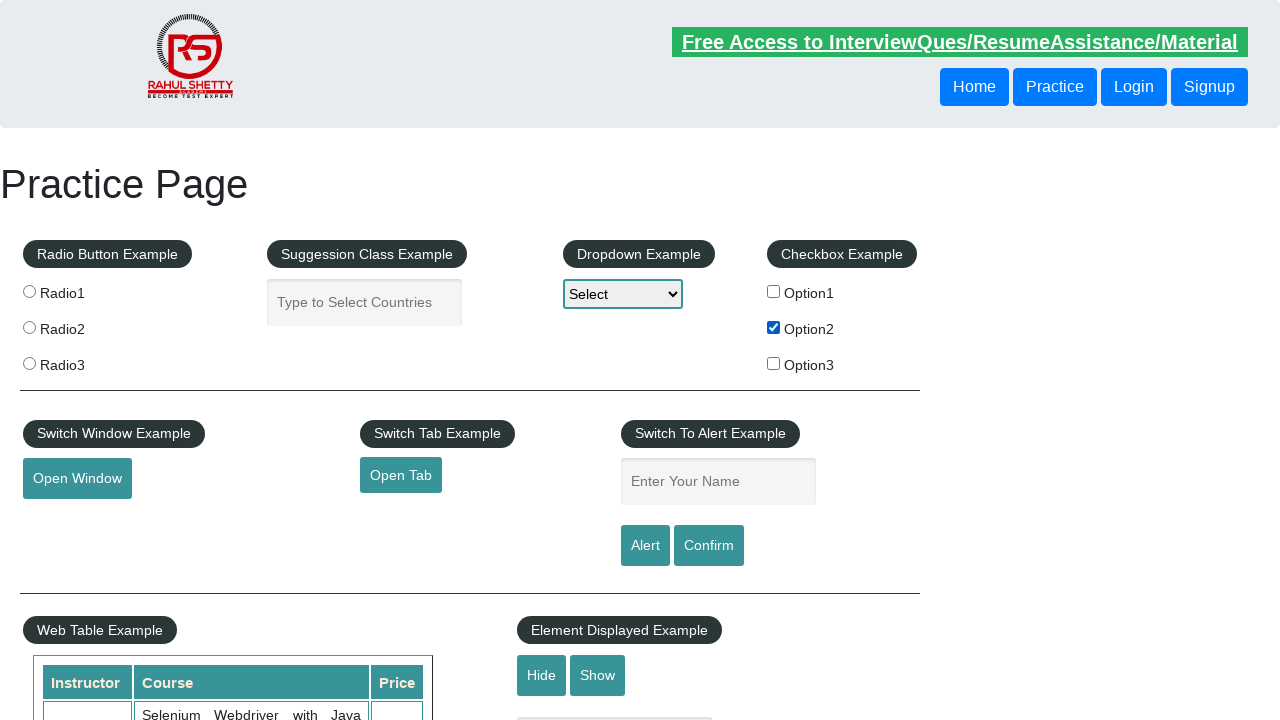

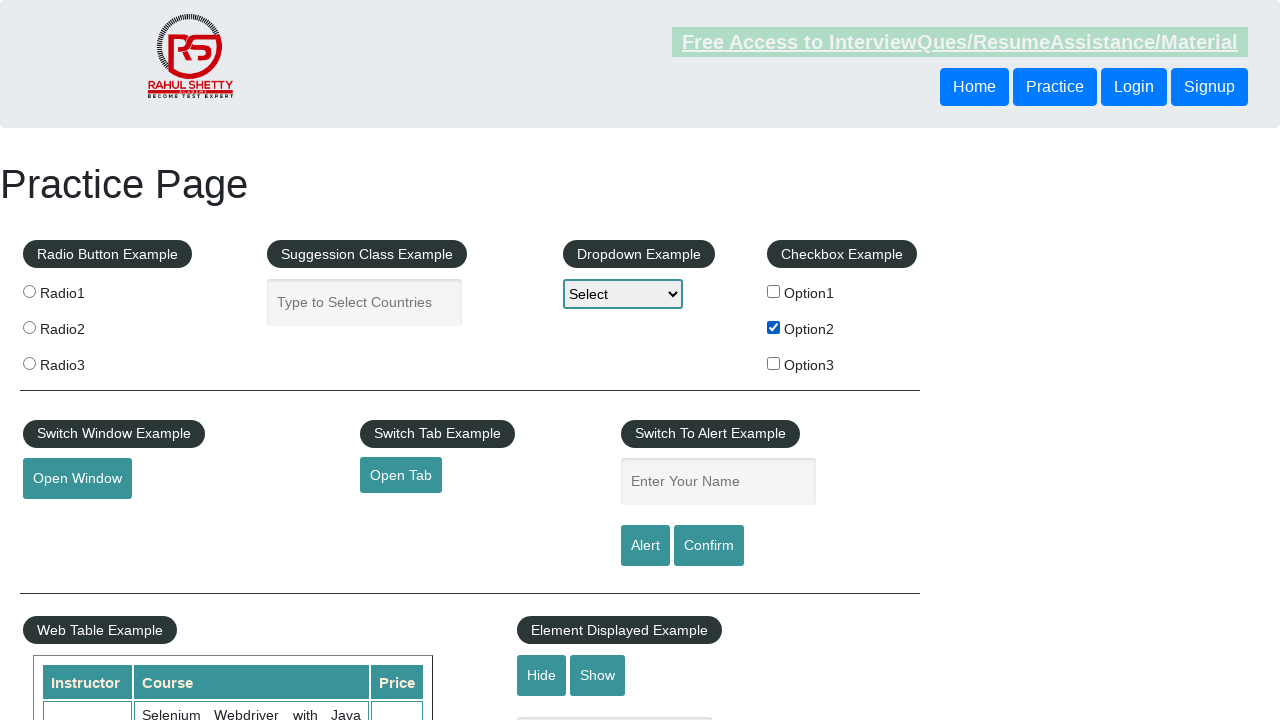